Performs a right-click (context click) action on the search box element

Starting URL: https://omayo.blogspot.com/

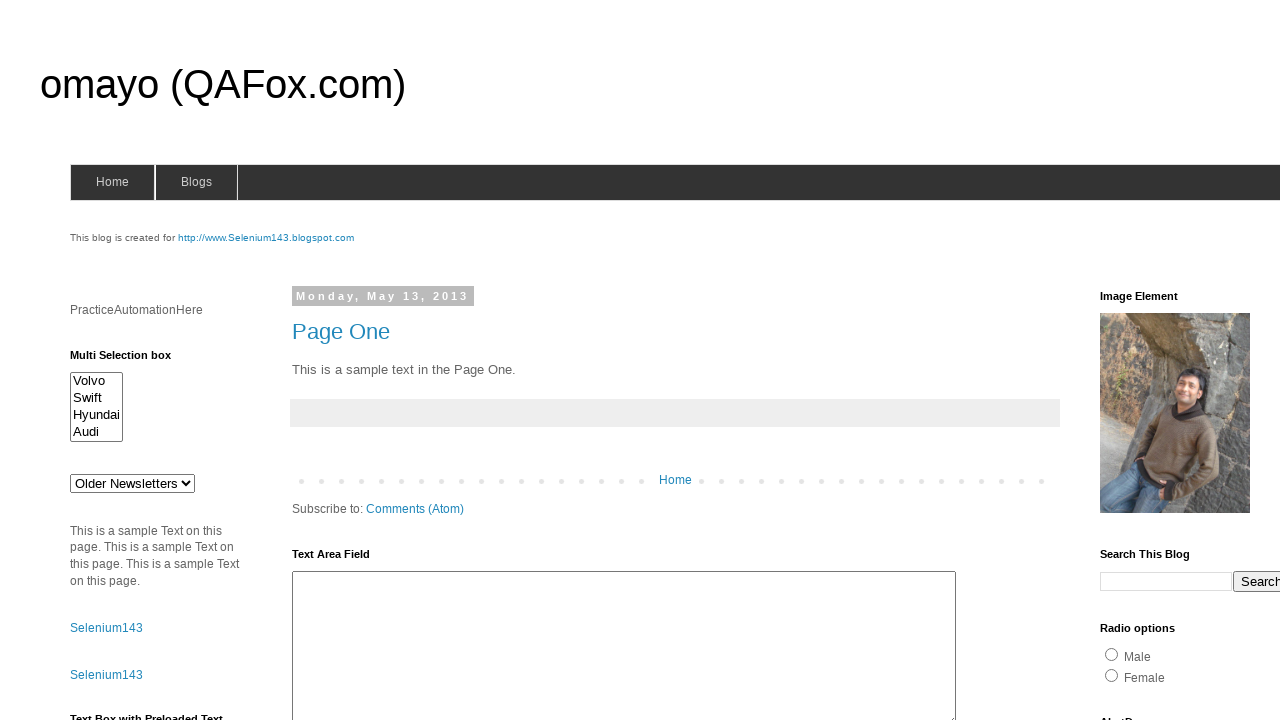

Located search box element with selector input[name='q']
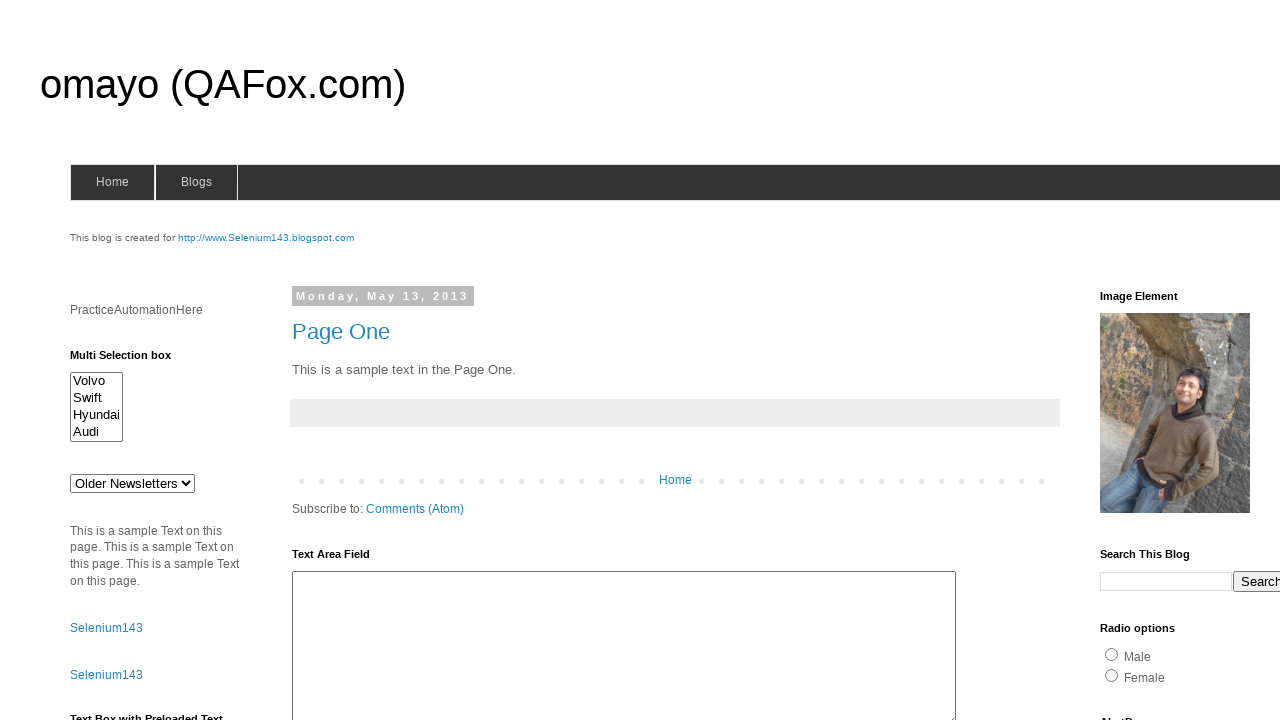

Performed right-click (context click) on search box element at (1166, 581) on input[name='q']
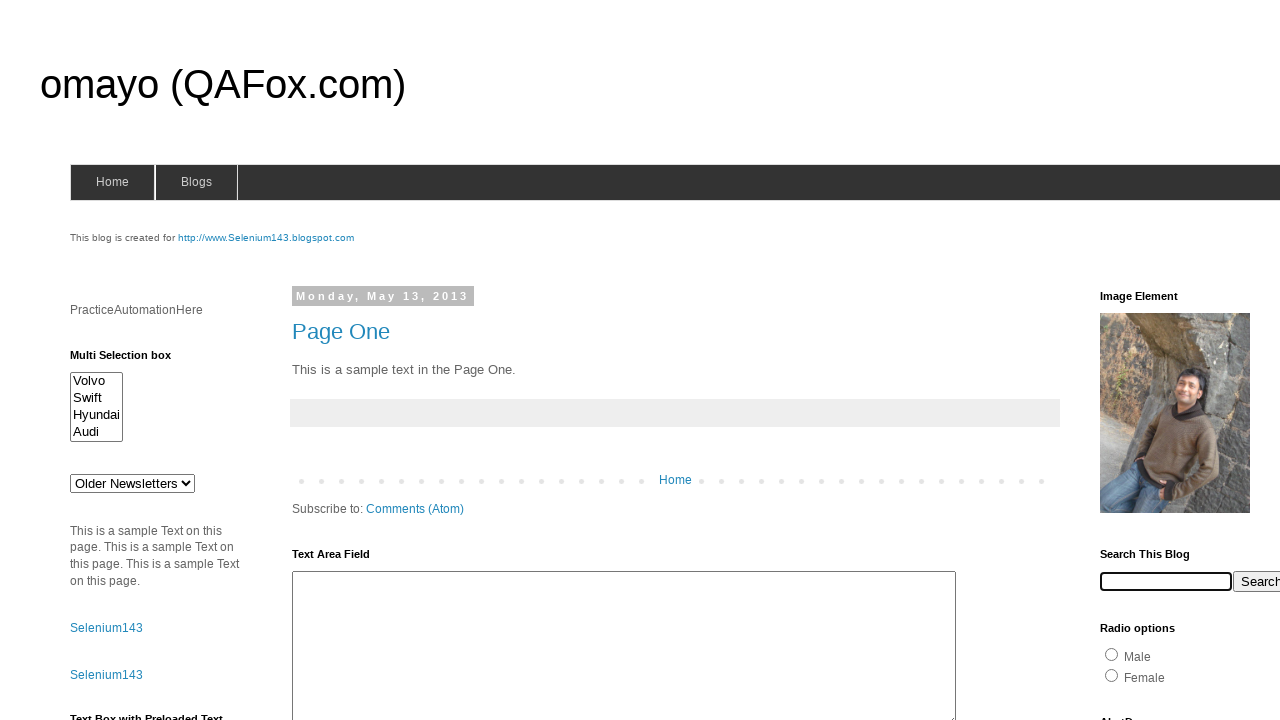

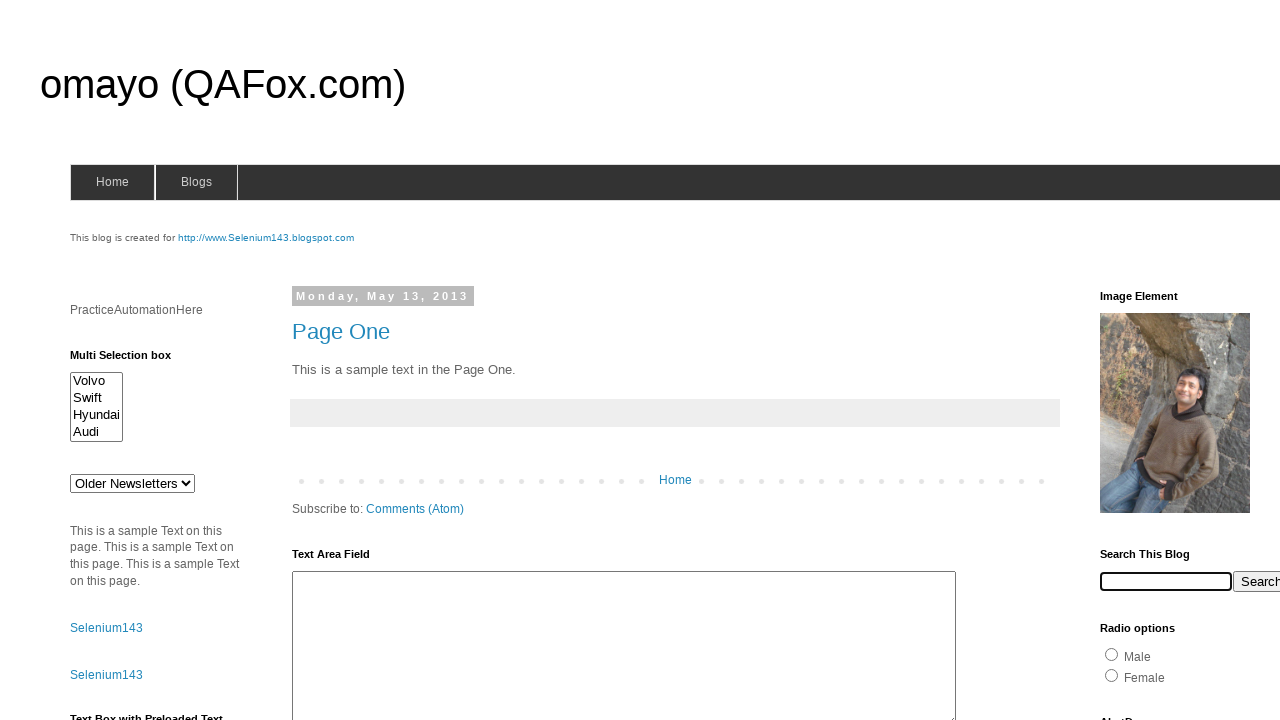